Tests navigation to Top List, then Top Hits submenu, and verifies Shakespeare language appears in the top 6.

Starting URL: http://www.99-bottles-of-beer.net/

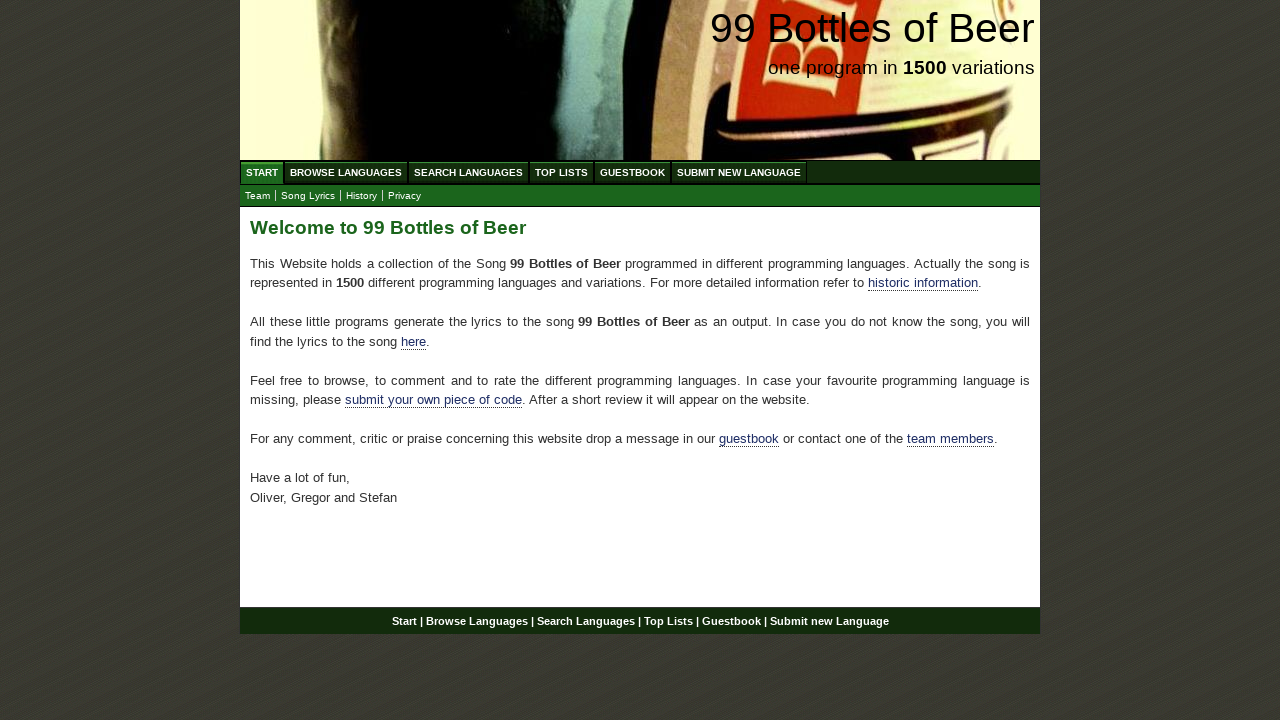

Clicked on Top List menu at (562, 172) on a[href='/toplist.html']
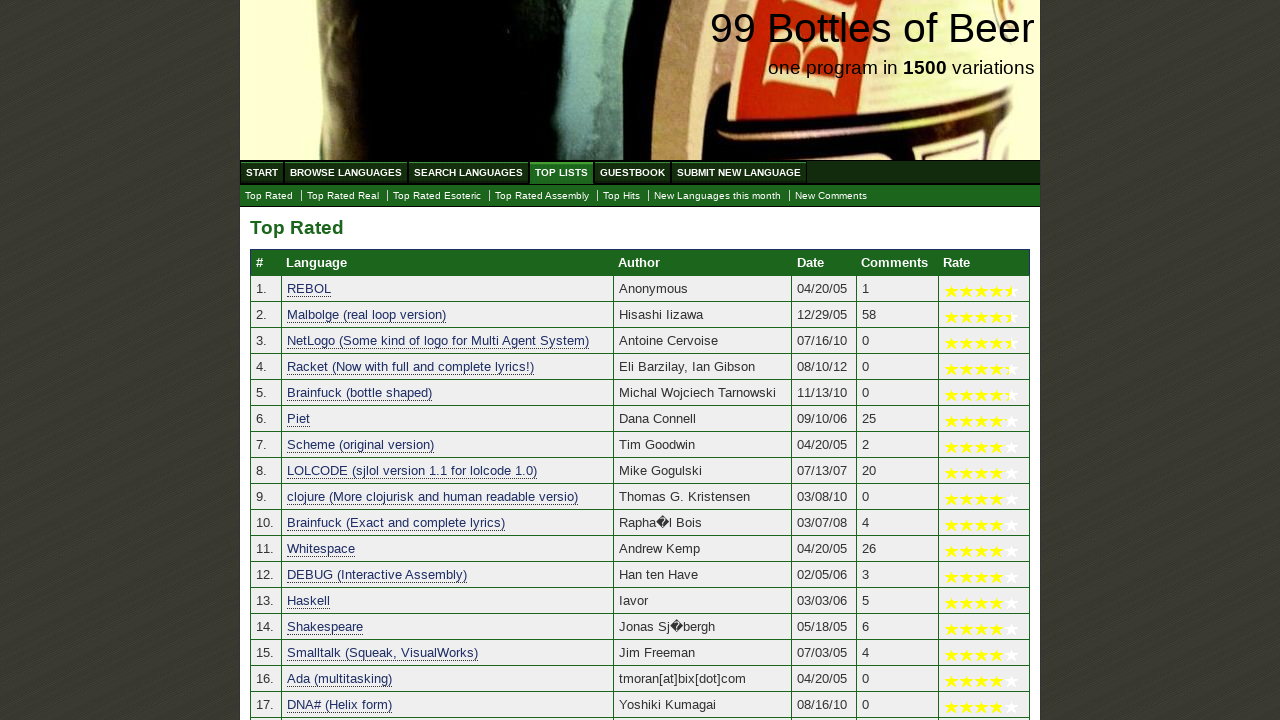

Clicked on Top Hits submenu at (622, 196) on a[href='./tophits.html']
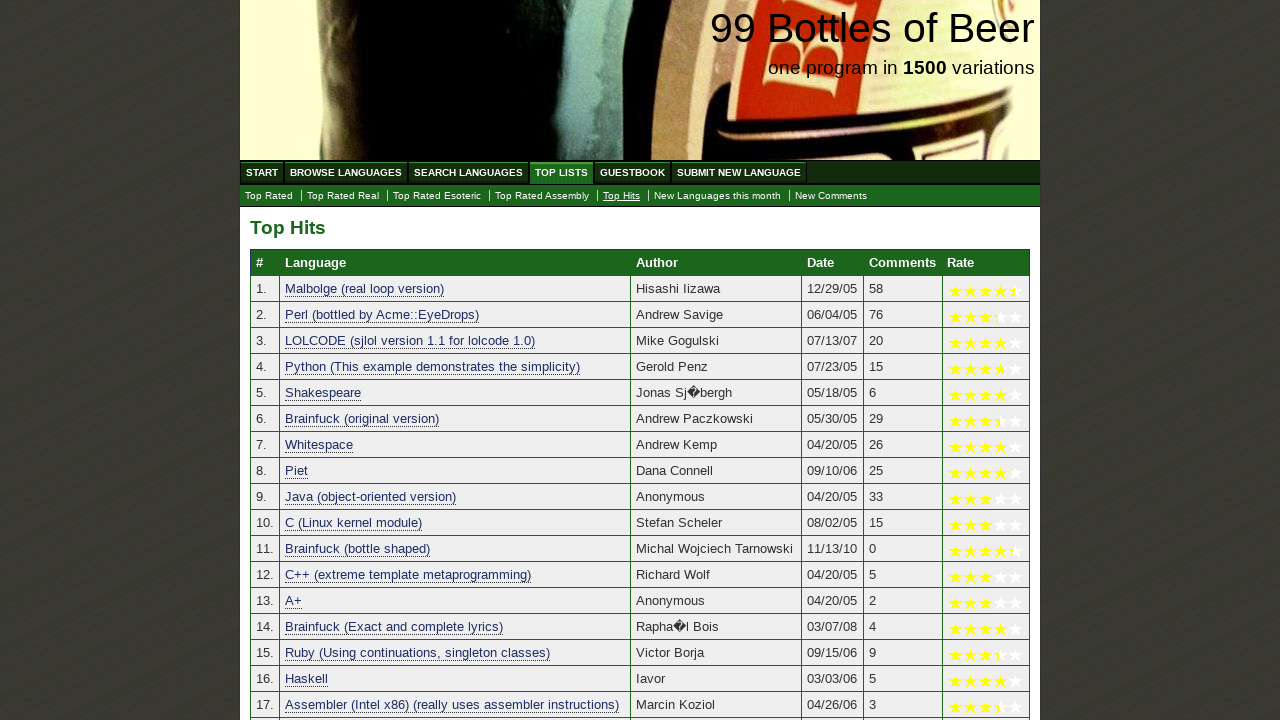

Shakespeare entry appeared in top hits list
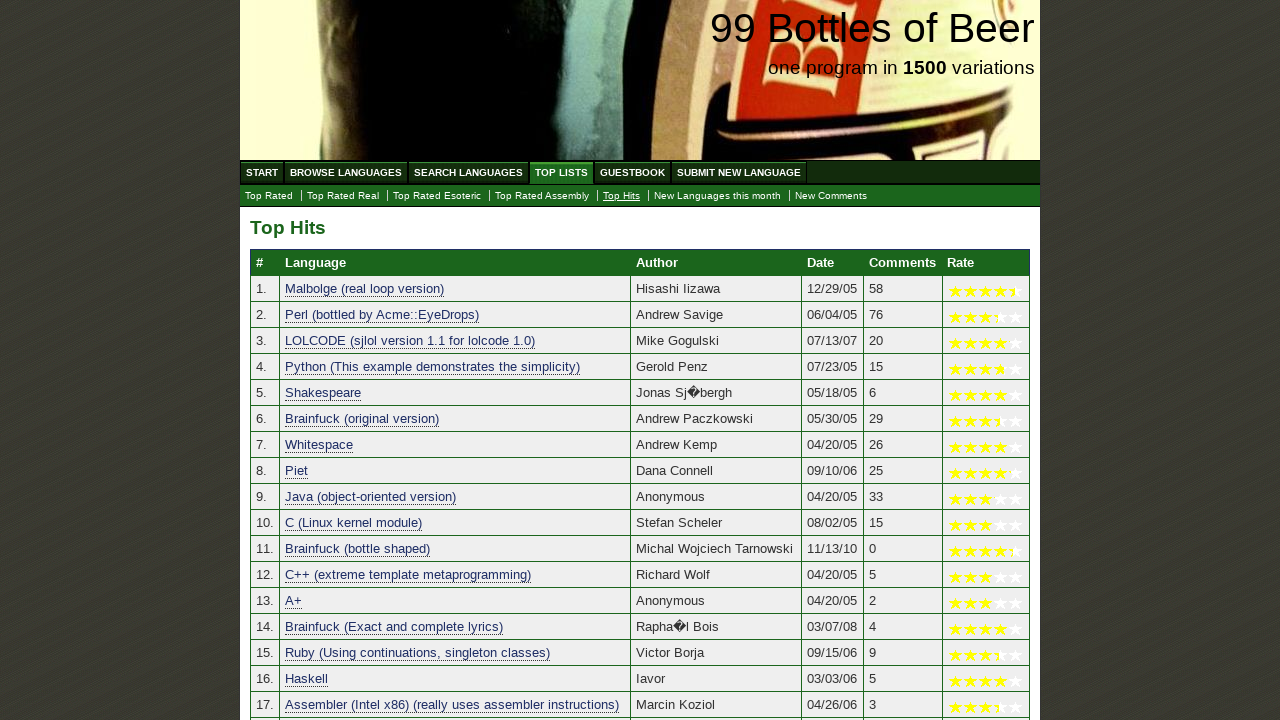

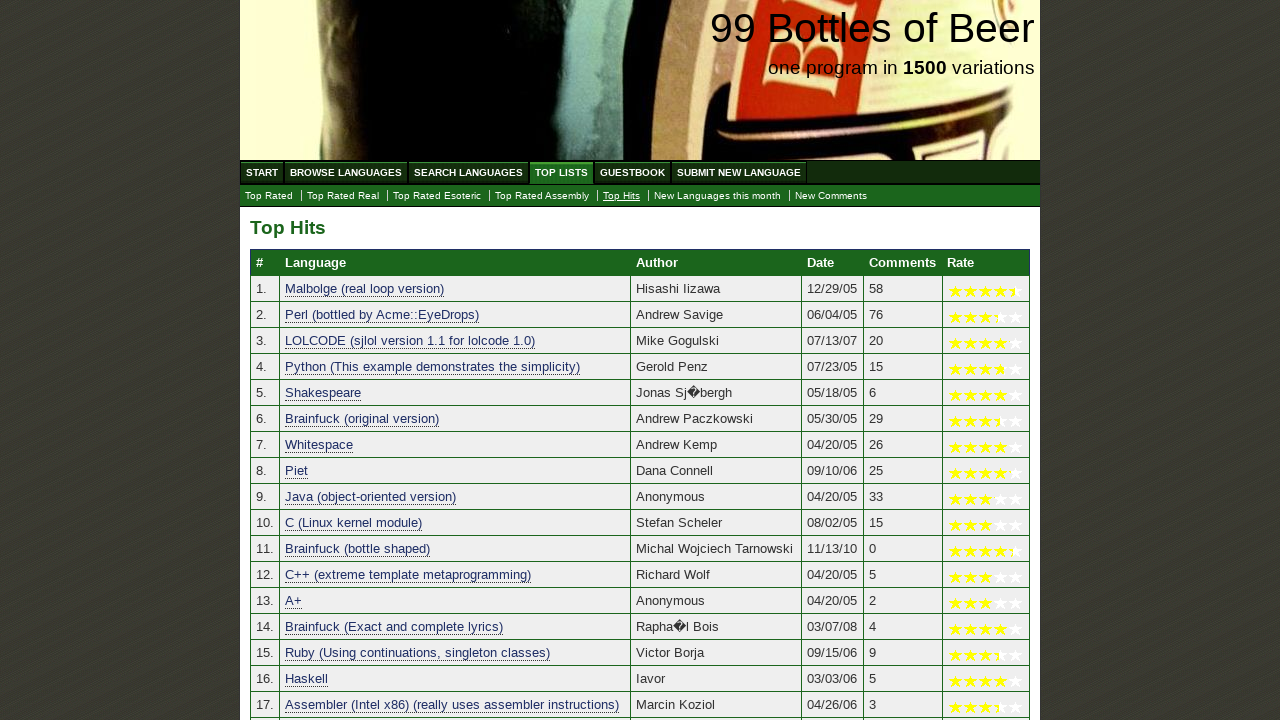